Tests drag and drop functionality by dragging an image element to a target div

Starting URL: https://artoftesting.com/samplesiteforselenium

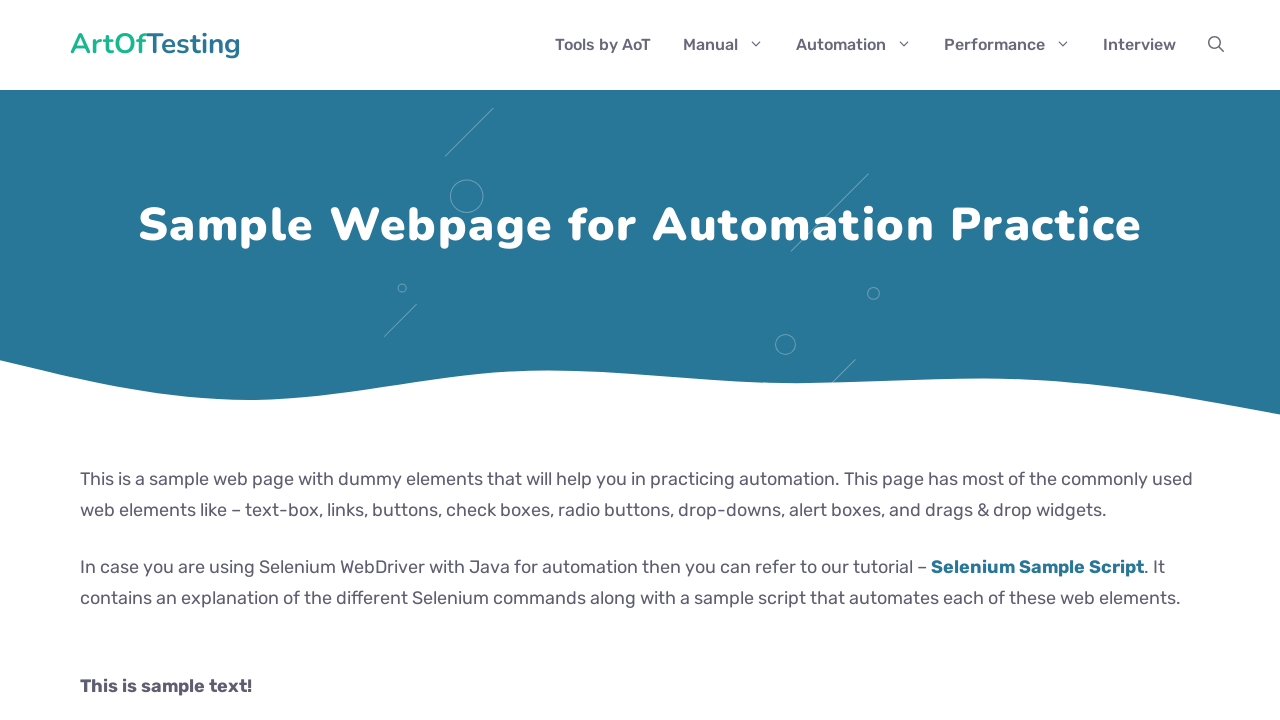

Navigated to sample site for selenium
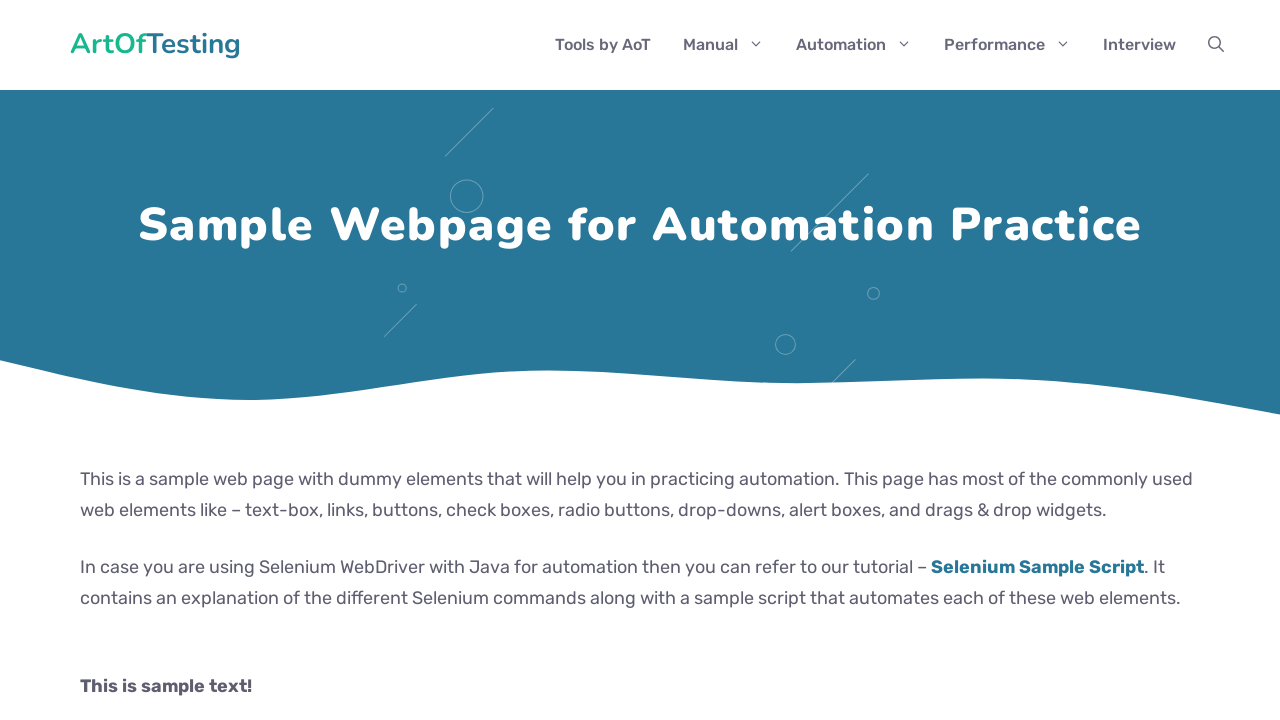

Dragged image element to target div at (280, 242)
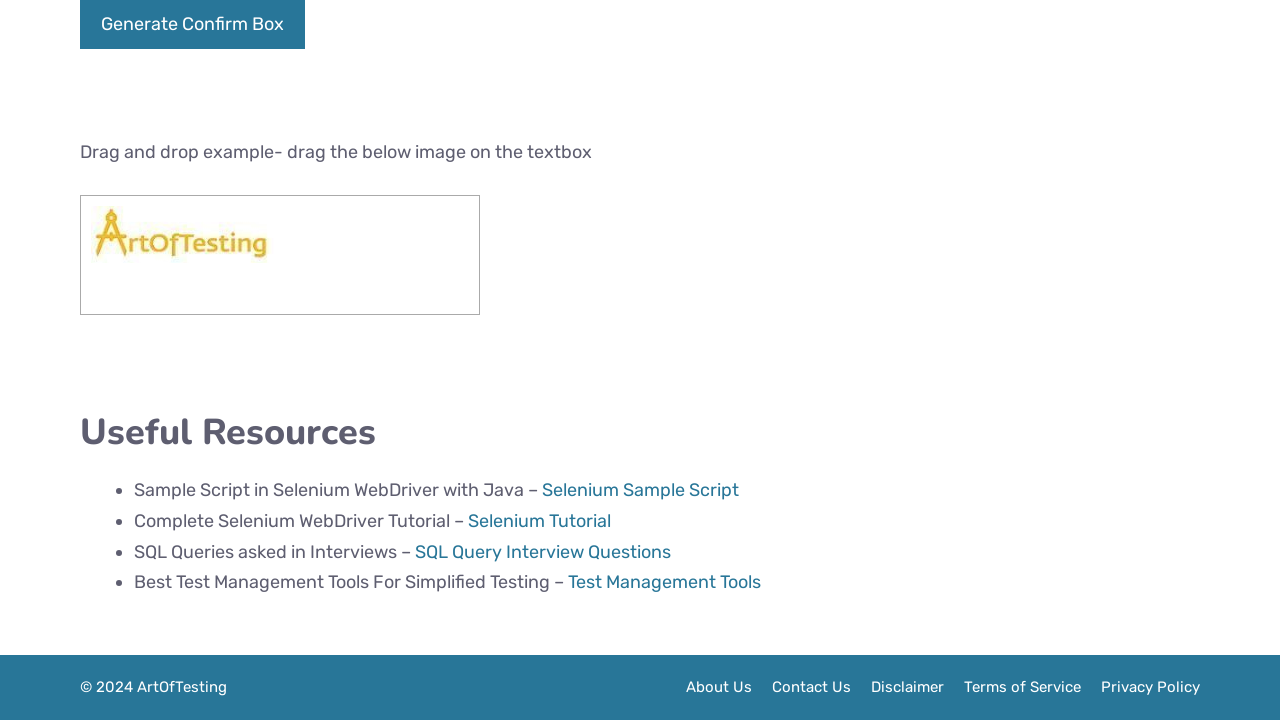

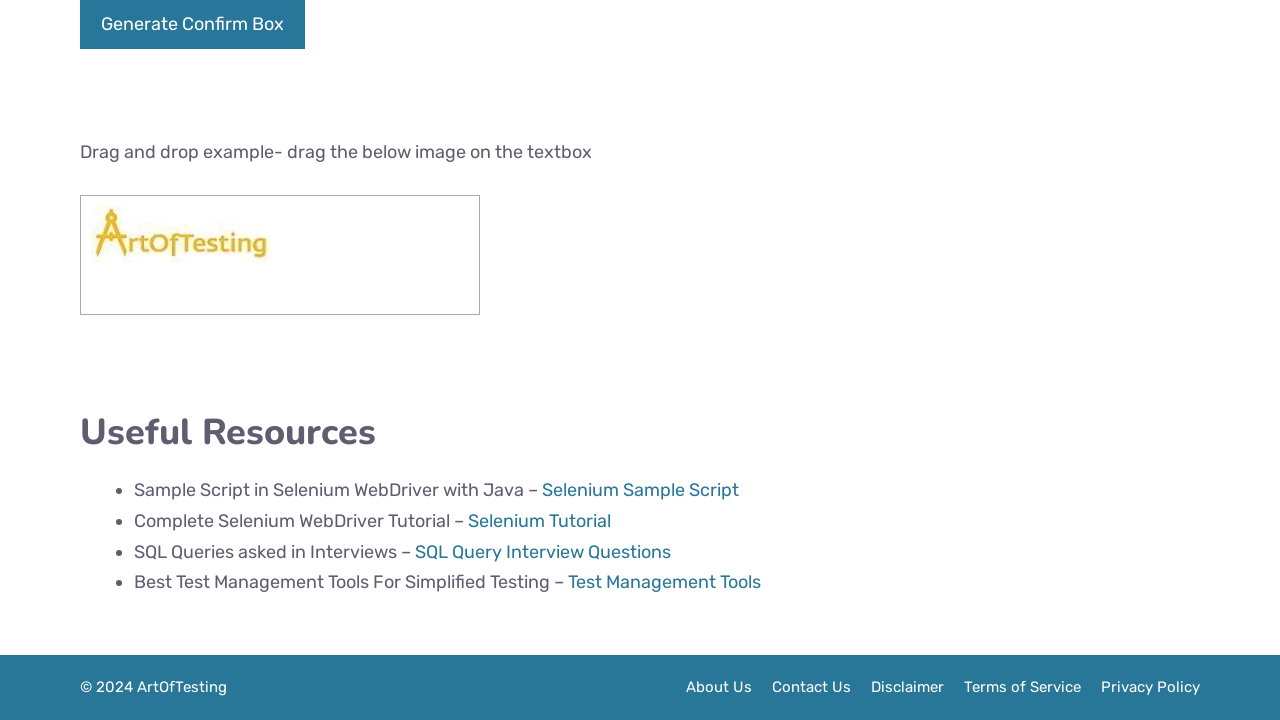